Tests Vue.js dropdown by selecting First, Second, and Third options and verifying each selection displays correctly

Starting URL: https://mikerodham.github.io/vue-dropdowns/

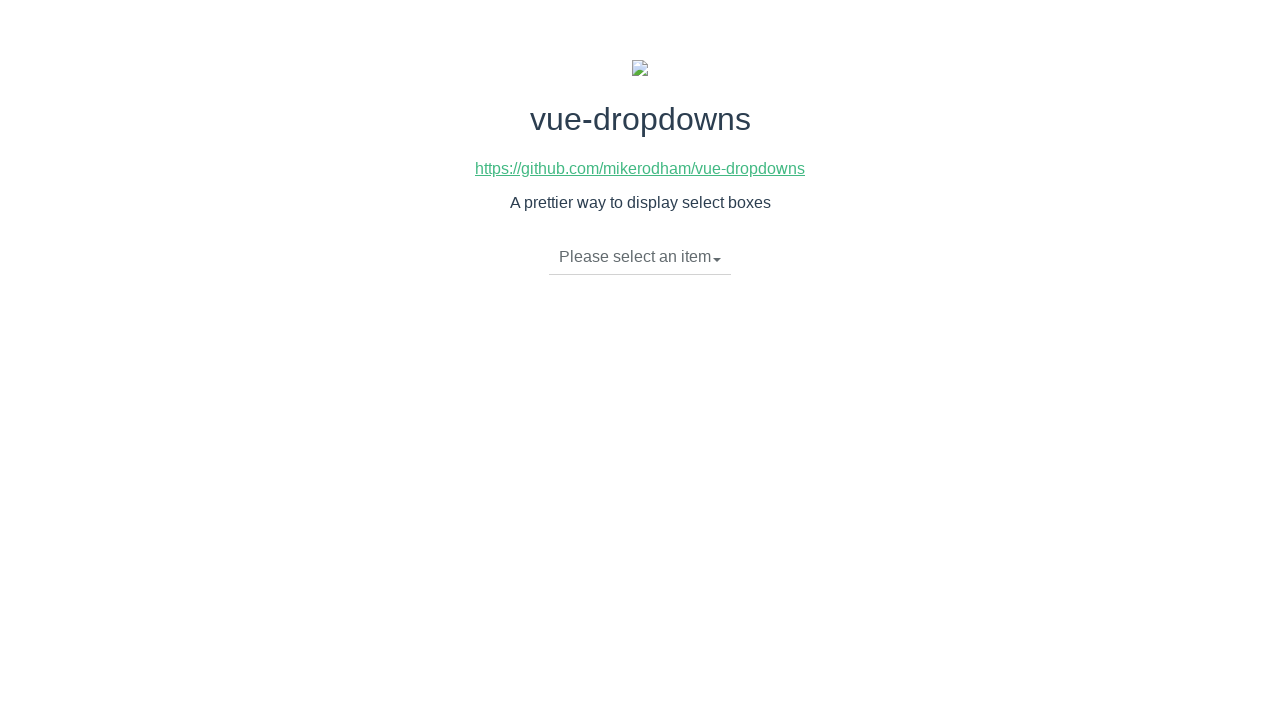

Clicked dropdown caret to open menu at (717, 260) on span.caret
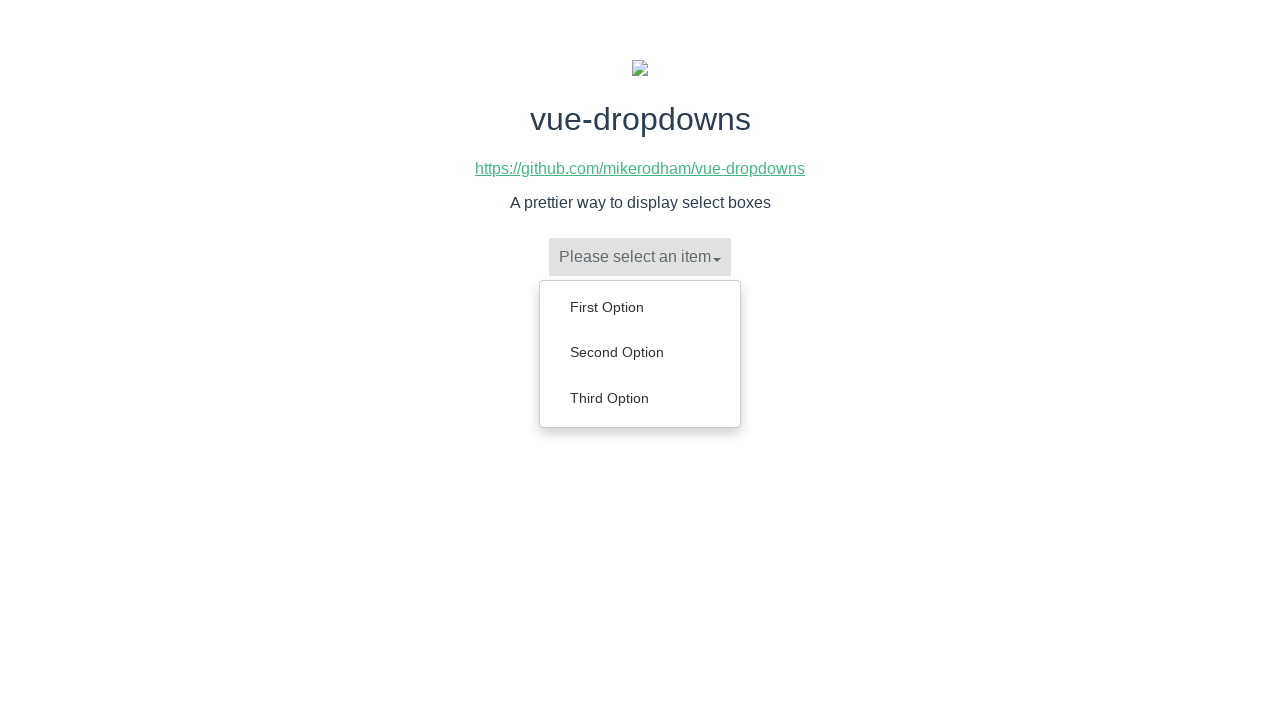

Dropdown menu loaded
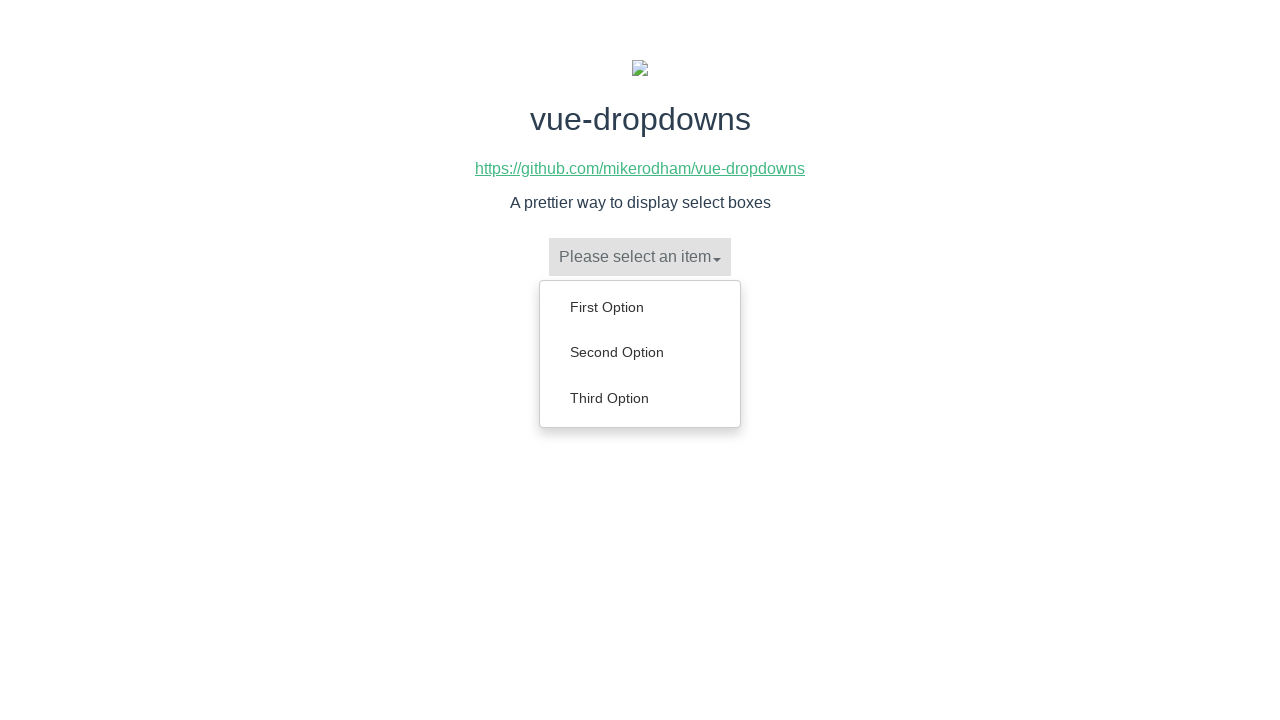

Selected 'First Option' from dropdown at (640, 307) on ul.dropdown-menu a:has-text('First Option')
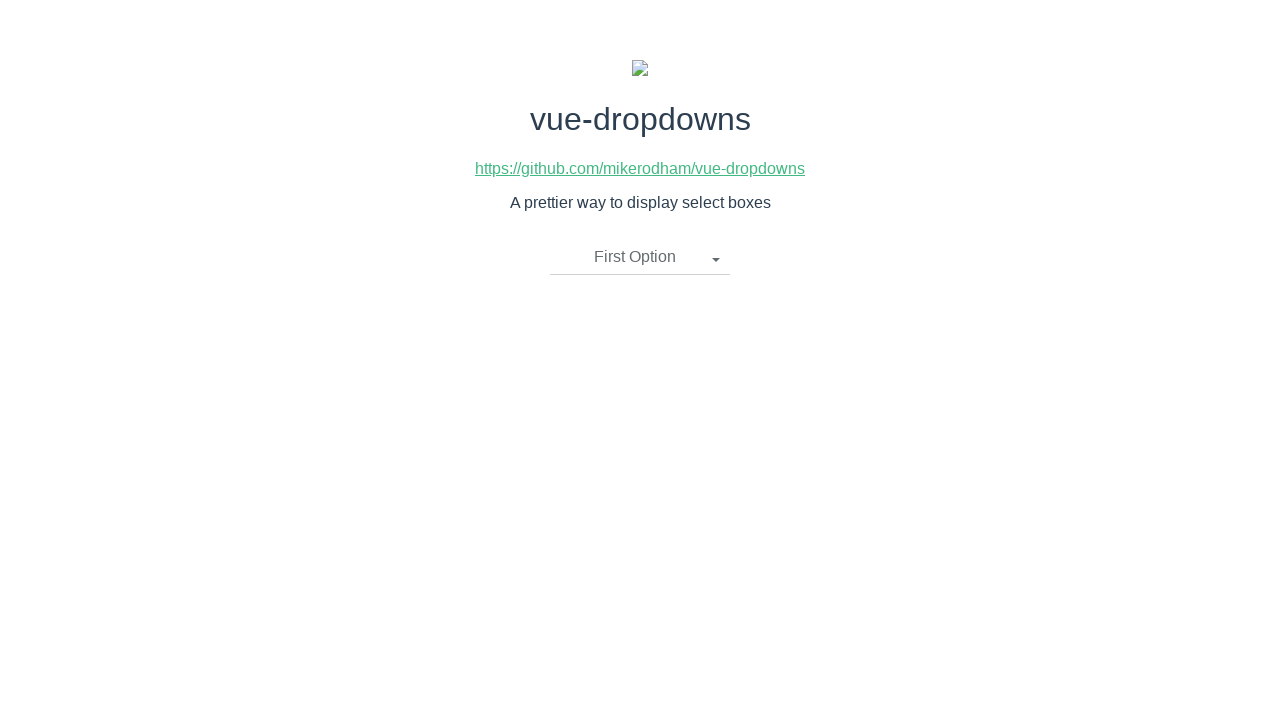

Verified 'First Option' is displayed as selected
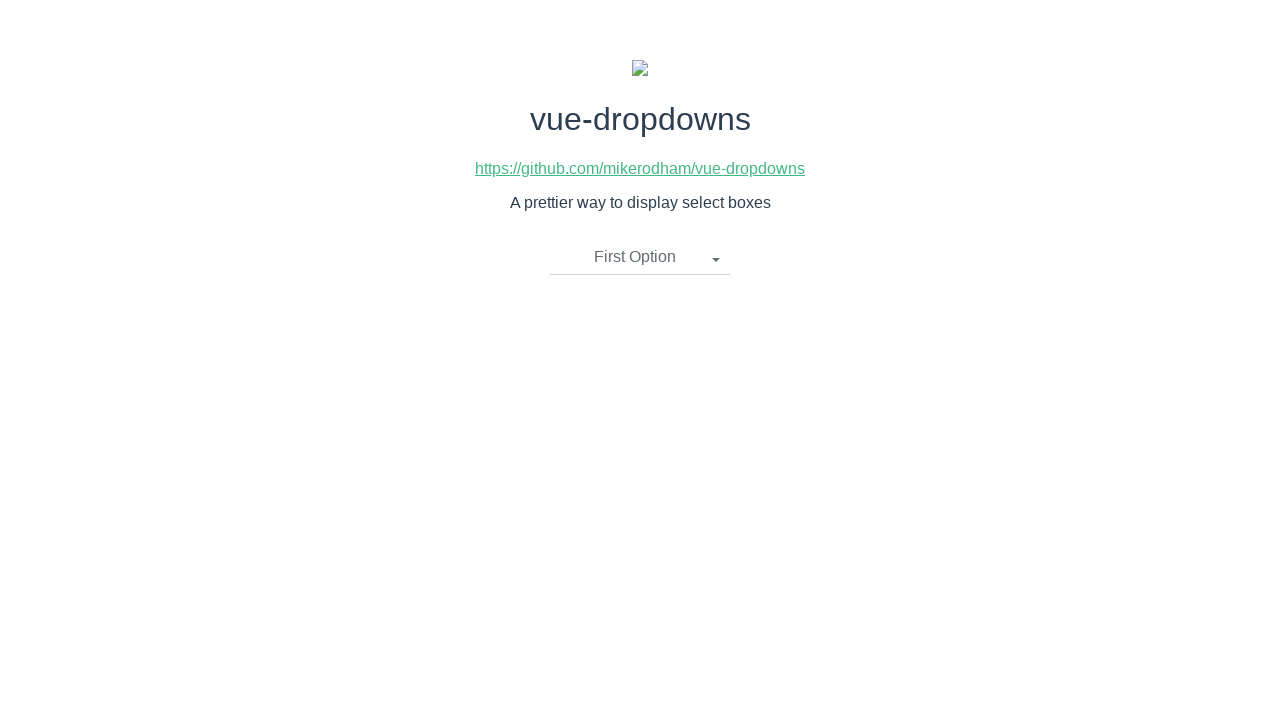

Clicked dropdown caret to open menu at (716, 260) on span.caret
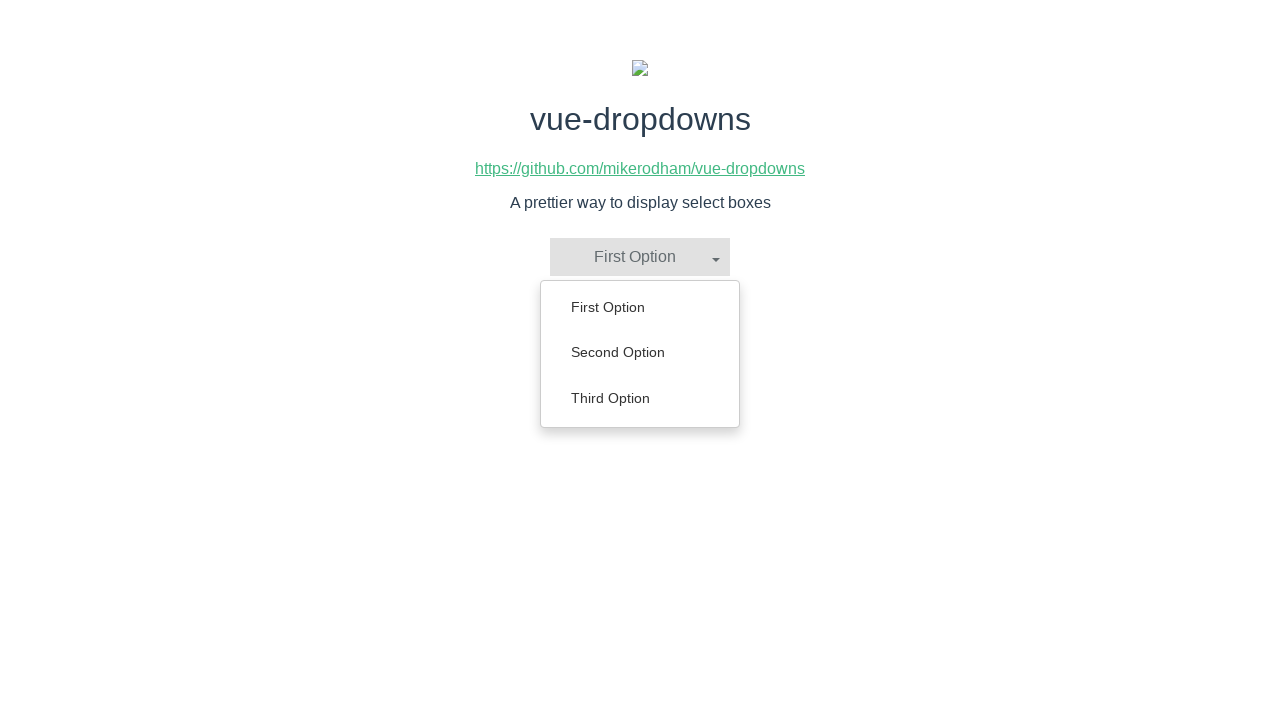

Dropdown menu loaded
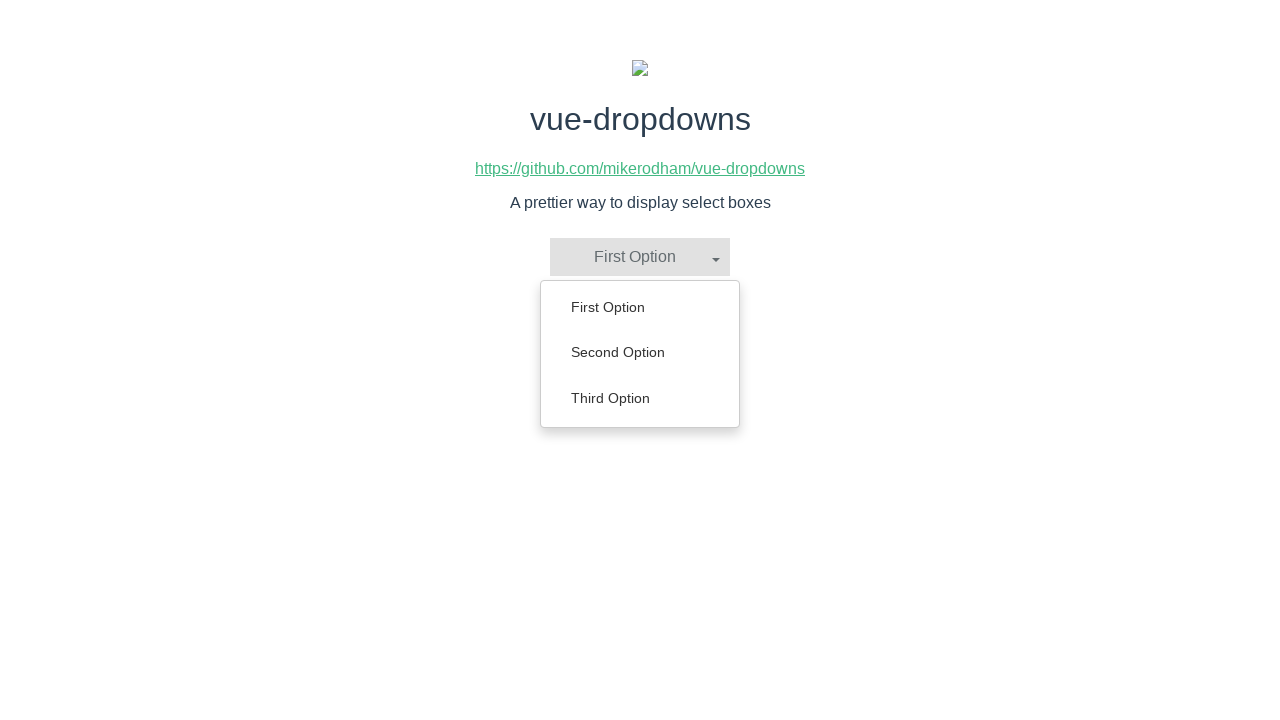

Selected 'Second Option' from dropdown at (640, 352) on ul.dropdown-menu a:has-text('Second Option')
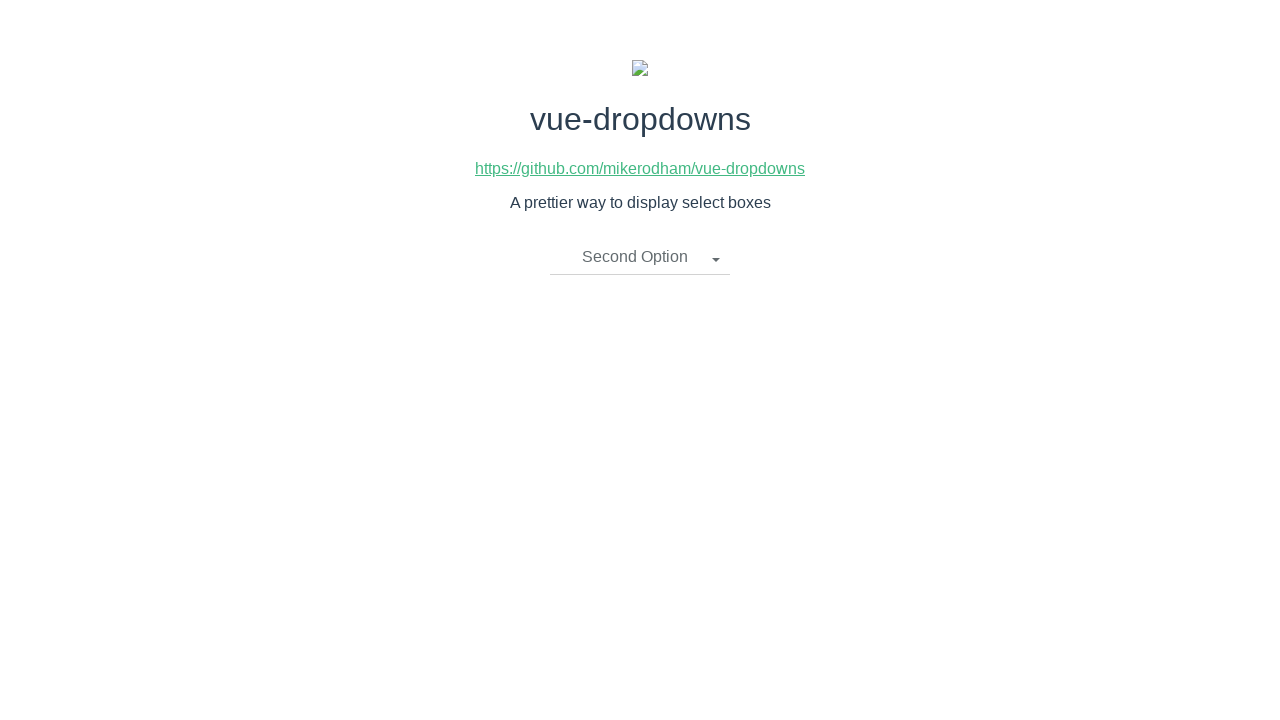

Verified 'Second Option' is displayed as selected
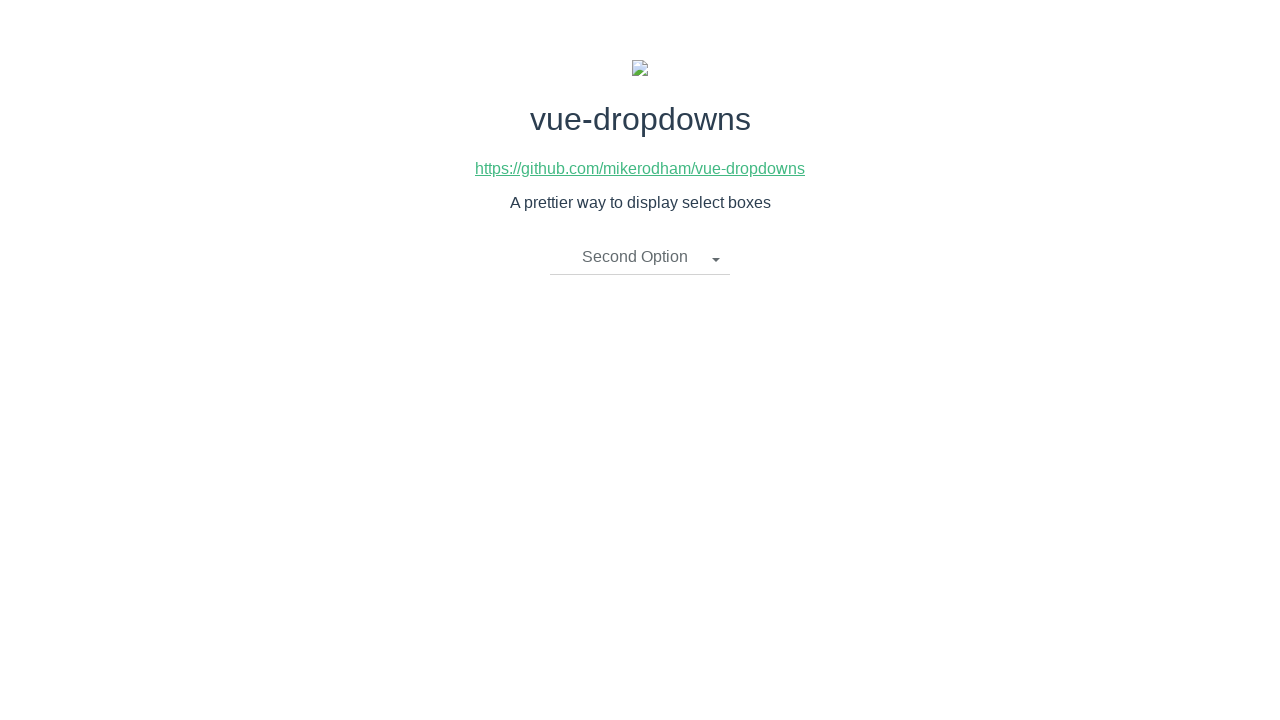

Clicked dropdown caret to open menu at (716, 260) on span.caret
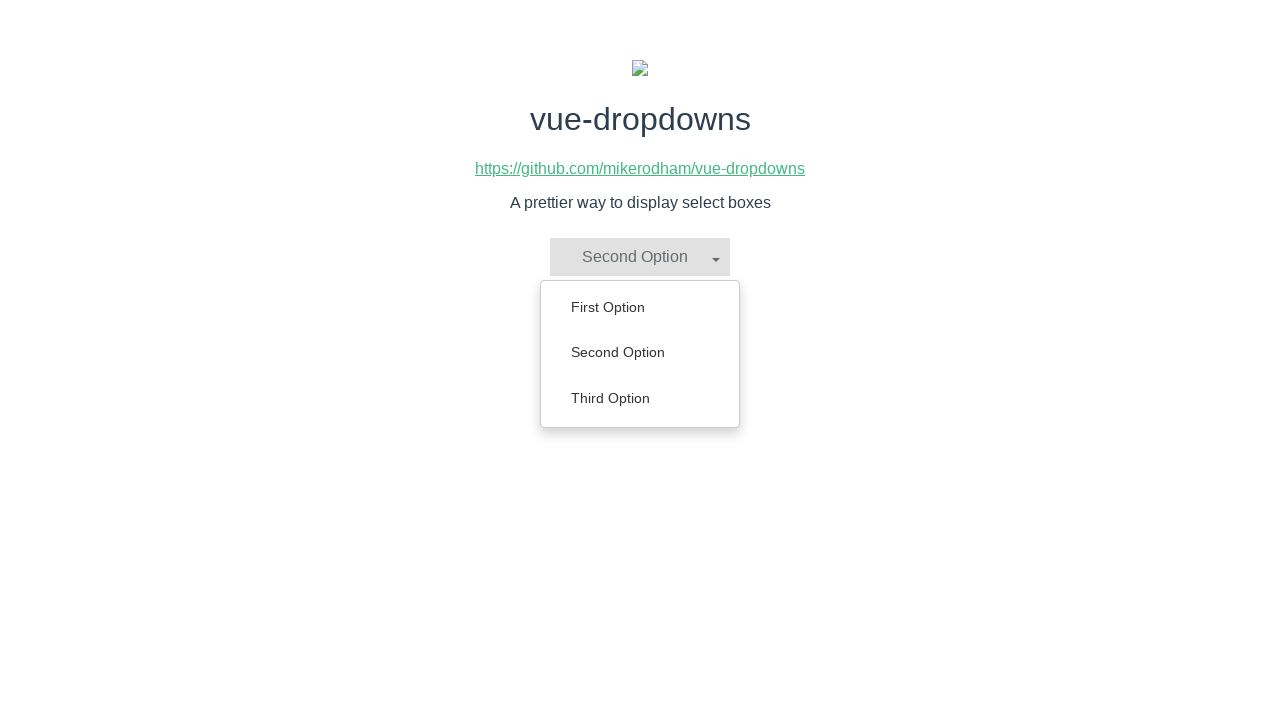

Dropdown menu loaded
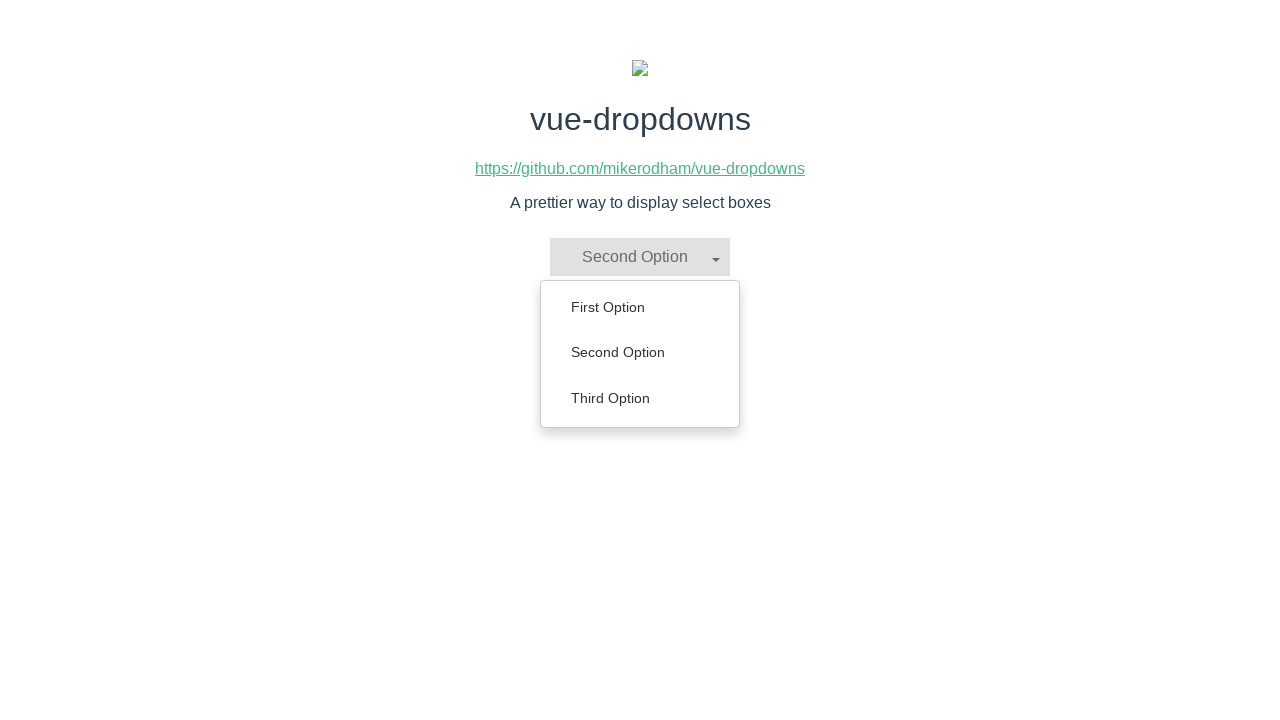

Selected 'Third Option' from dropdown at (640, 398) on ul.dropdown-menu a:has-text('Third Option')
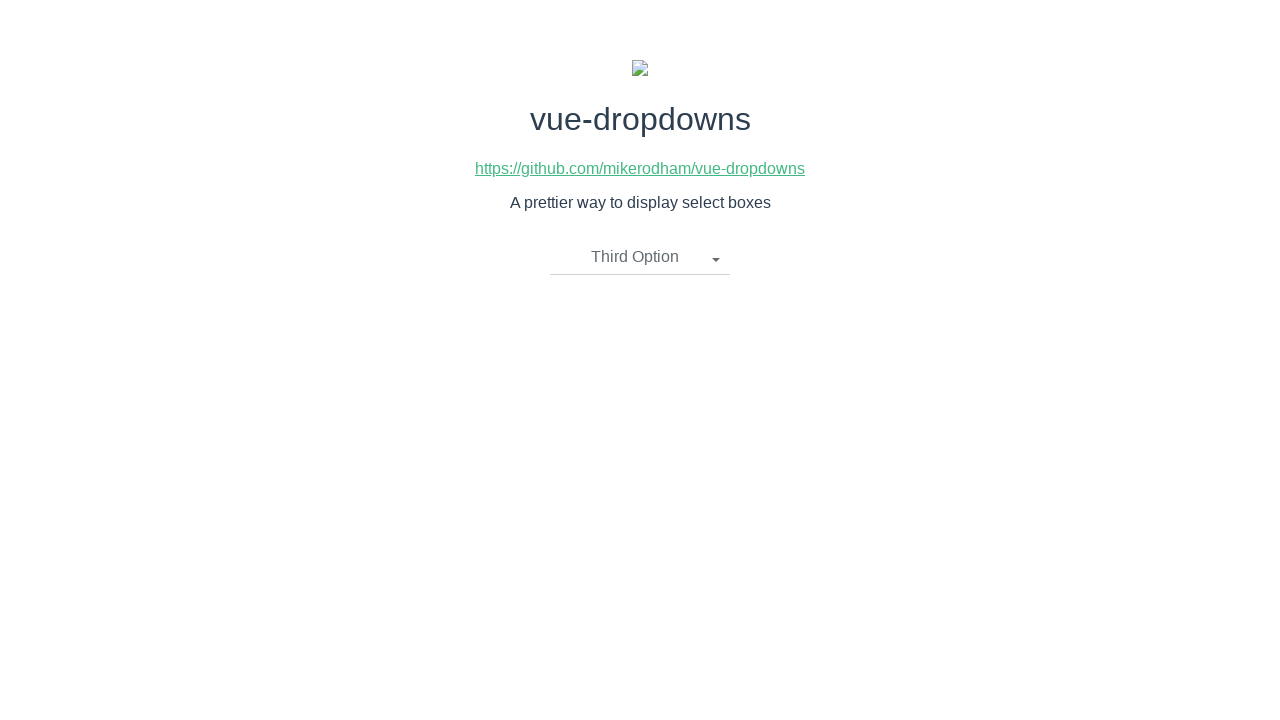

Verified 'Third Option' is displayed as selected
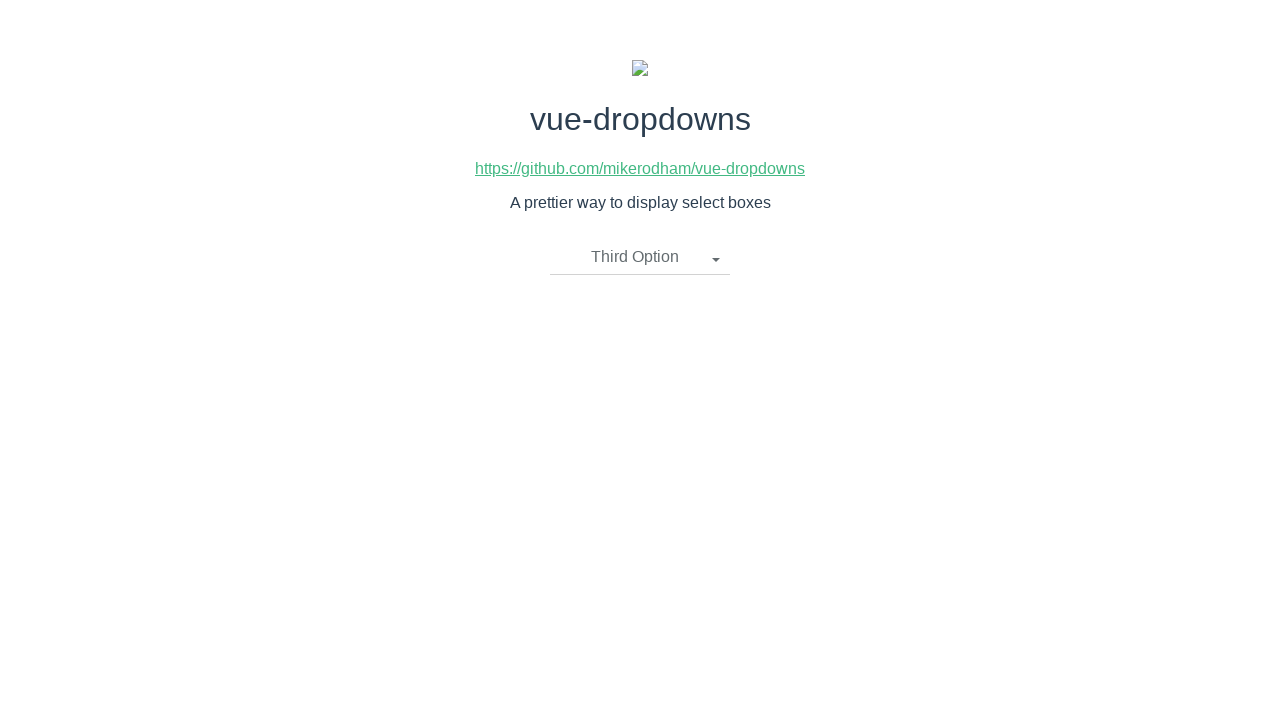

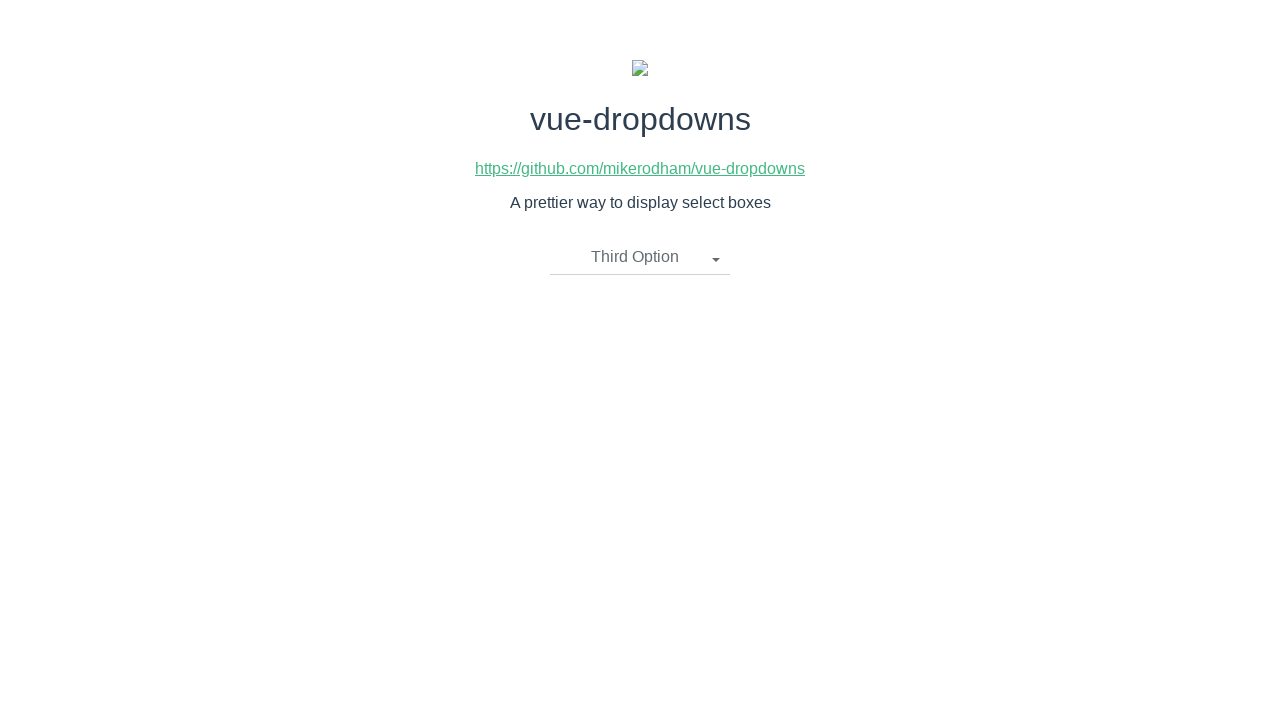